Tests that clicking the Due column header twice sorts the table by due amounts in descending order.

Starting URL: http://the-internet.herokuapp.com/tables

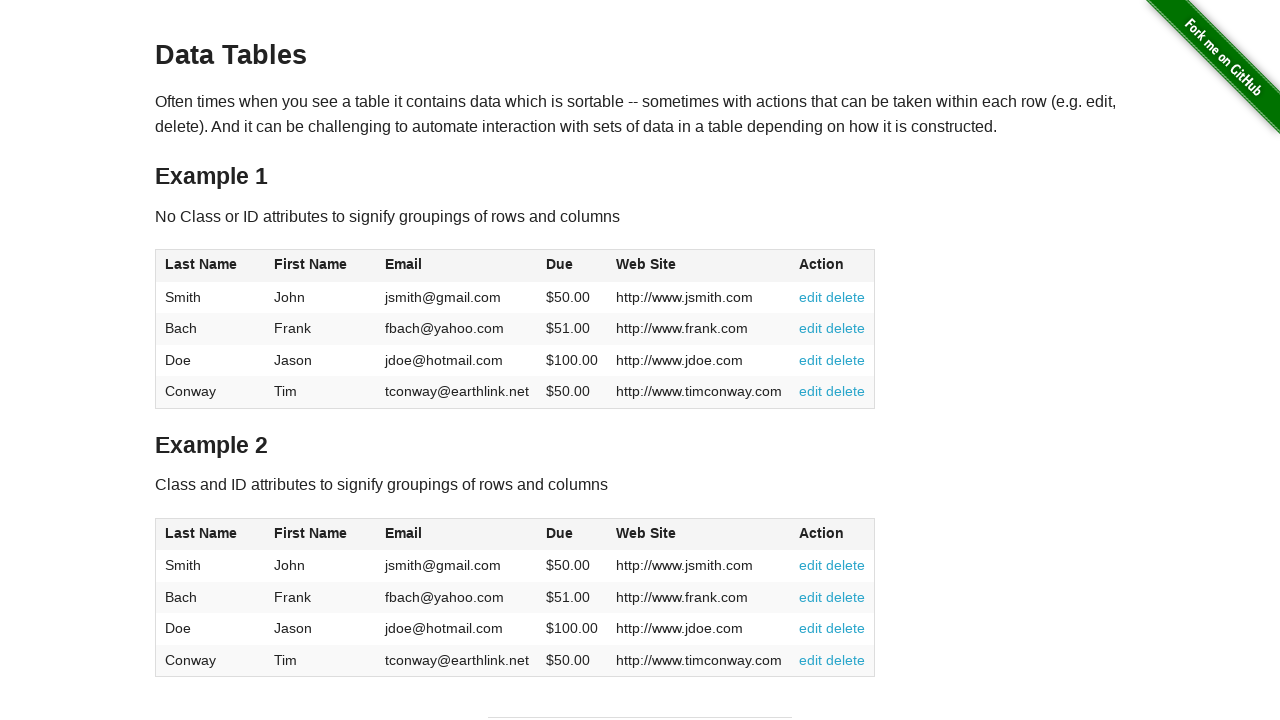

Clicked Due column header first time to sort ascending at (572, 266) on #table1 thead tr th:nth-of-type(4)
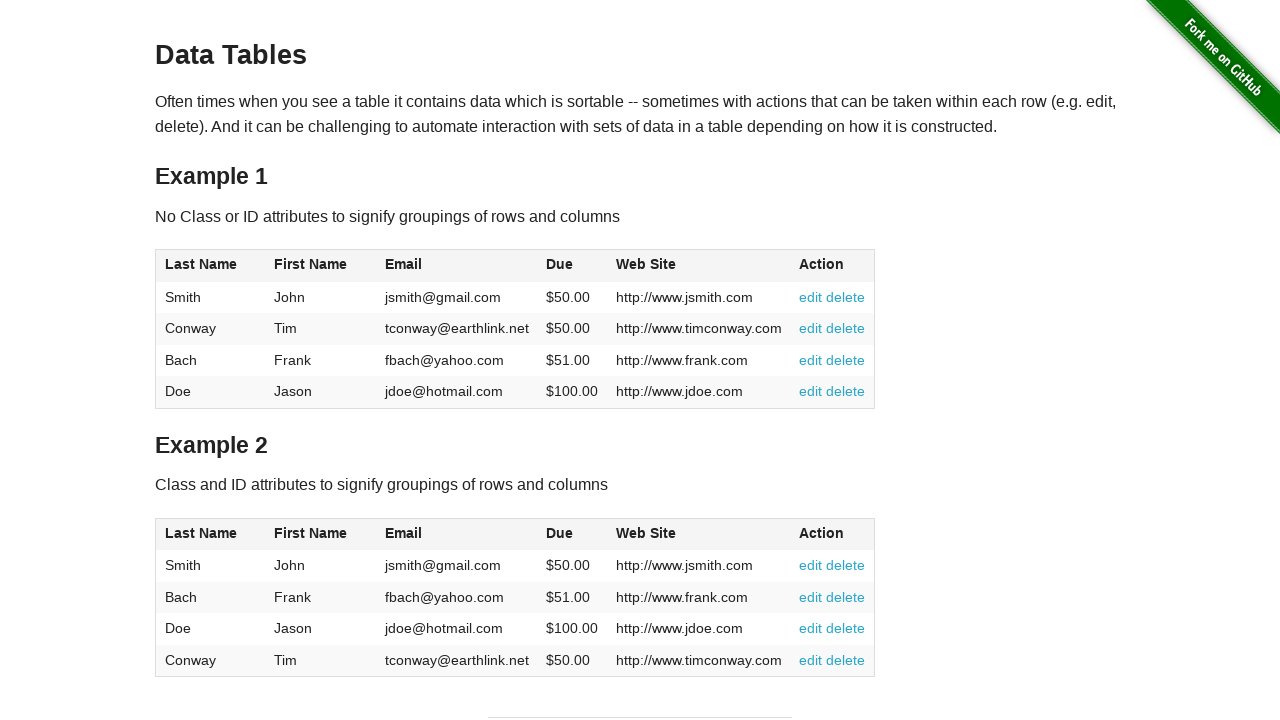

Clicked Due column header second time to sort descending at (572, 266) on #table1 thead tr th:nth-of-type(4)
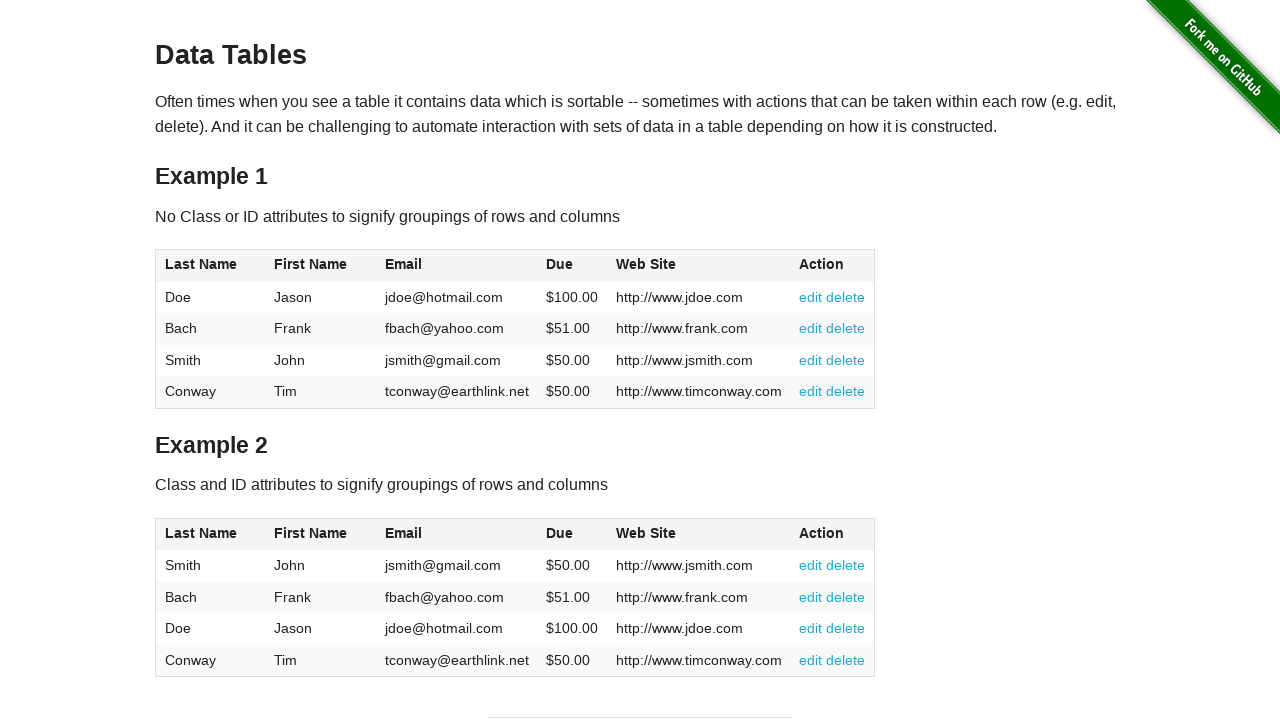

Table data loaded and Due column is now sorted in descending order
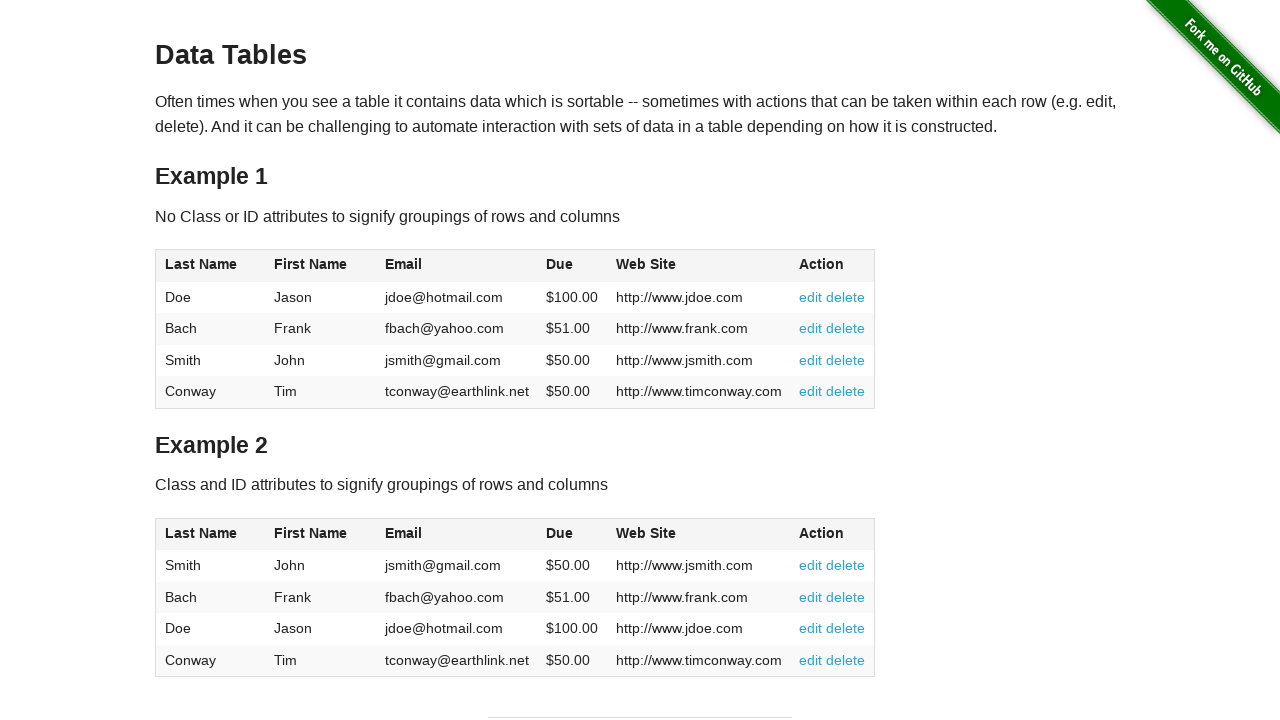

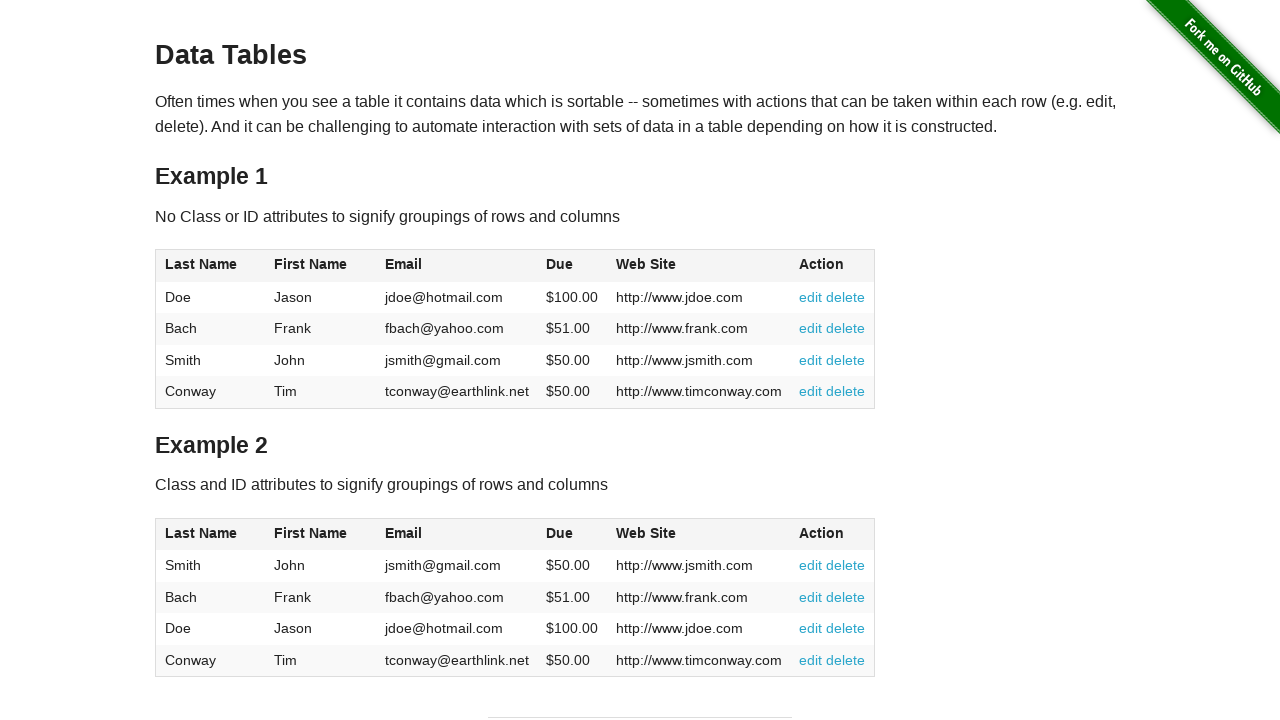